Navigates to the Selenium HQ download page and maximizes the browser window to verify the page loads successfully.

Starting URL: https://www.seleniumhq.org/download/

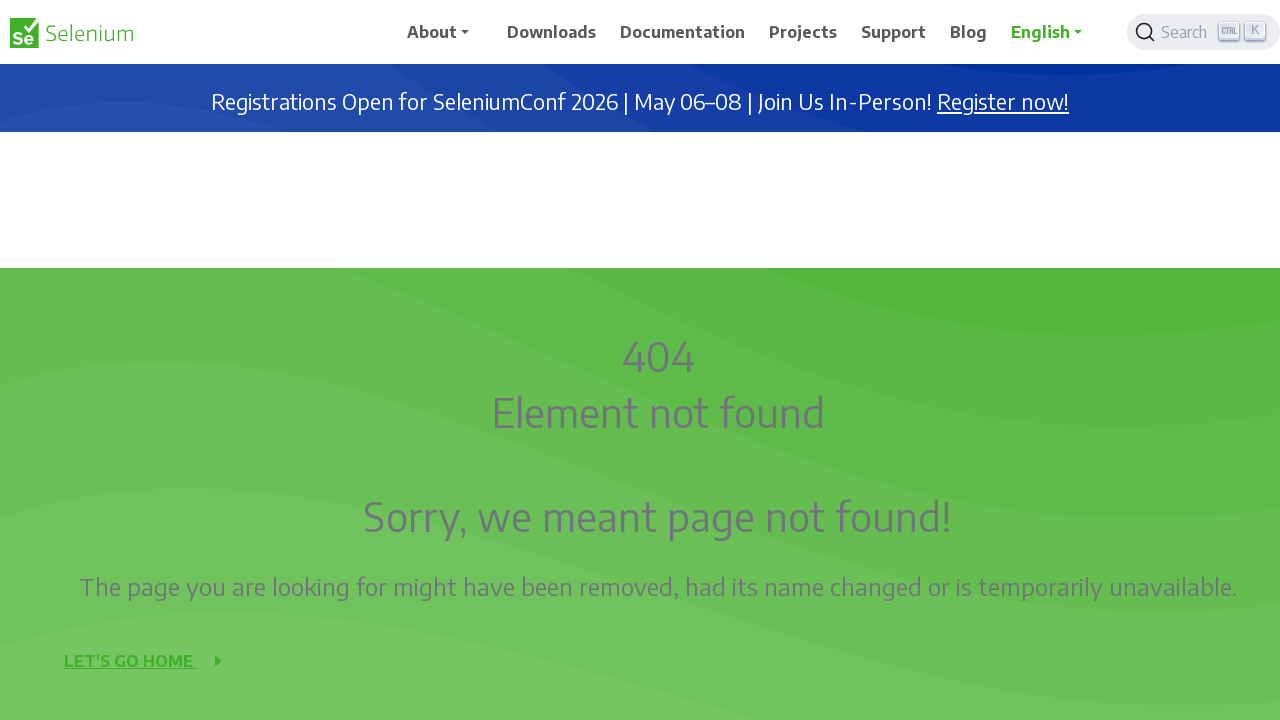

Set viewport to 1920x1080 to maximize browser window
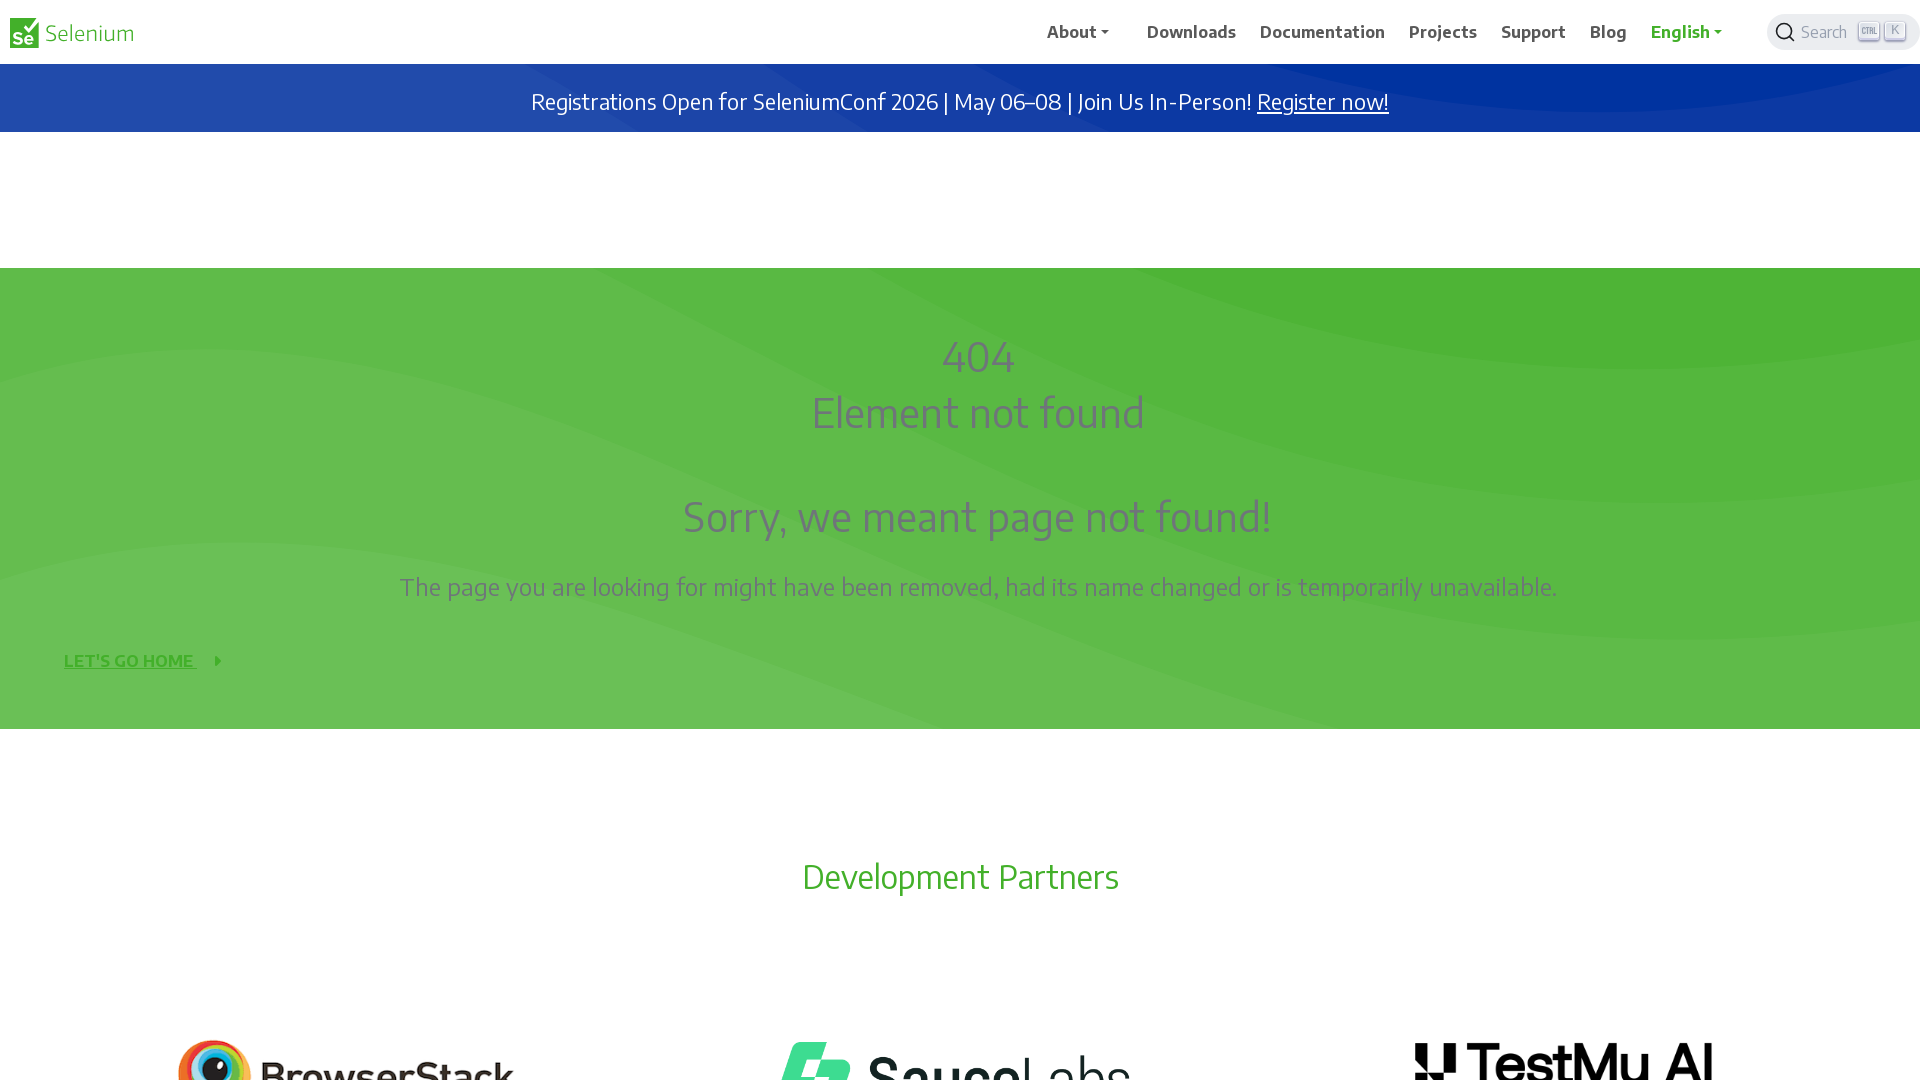

Waited for DOM content to load on Selenium HQ download page
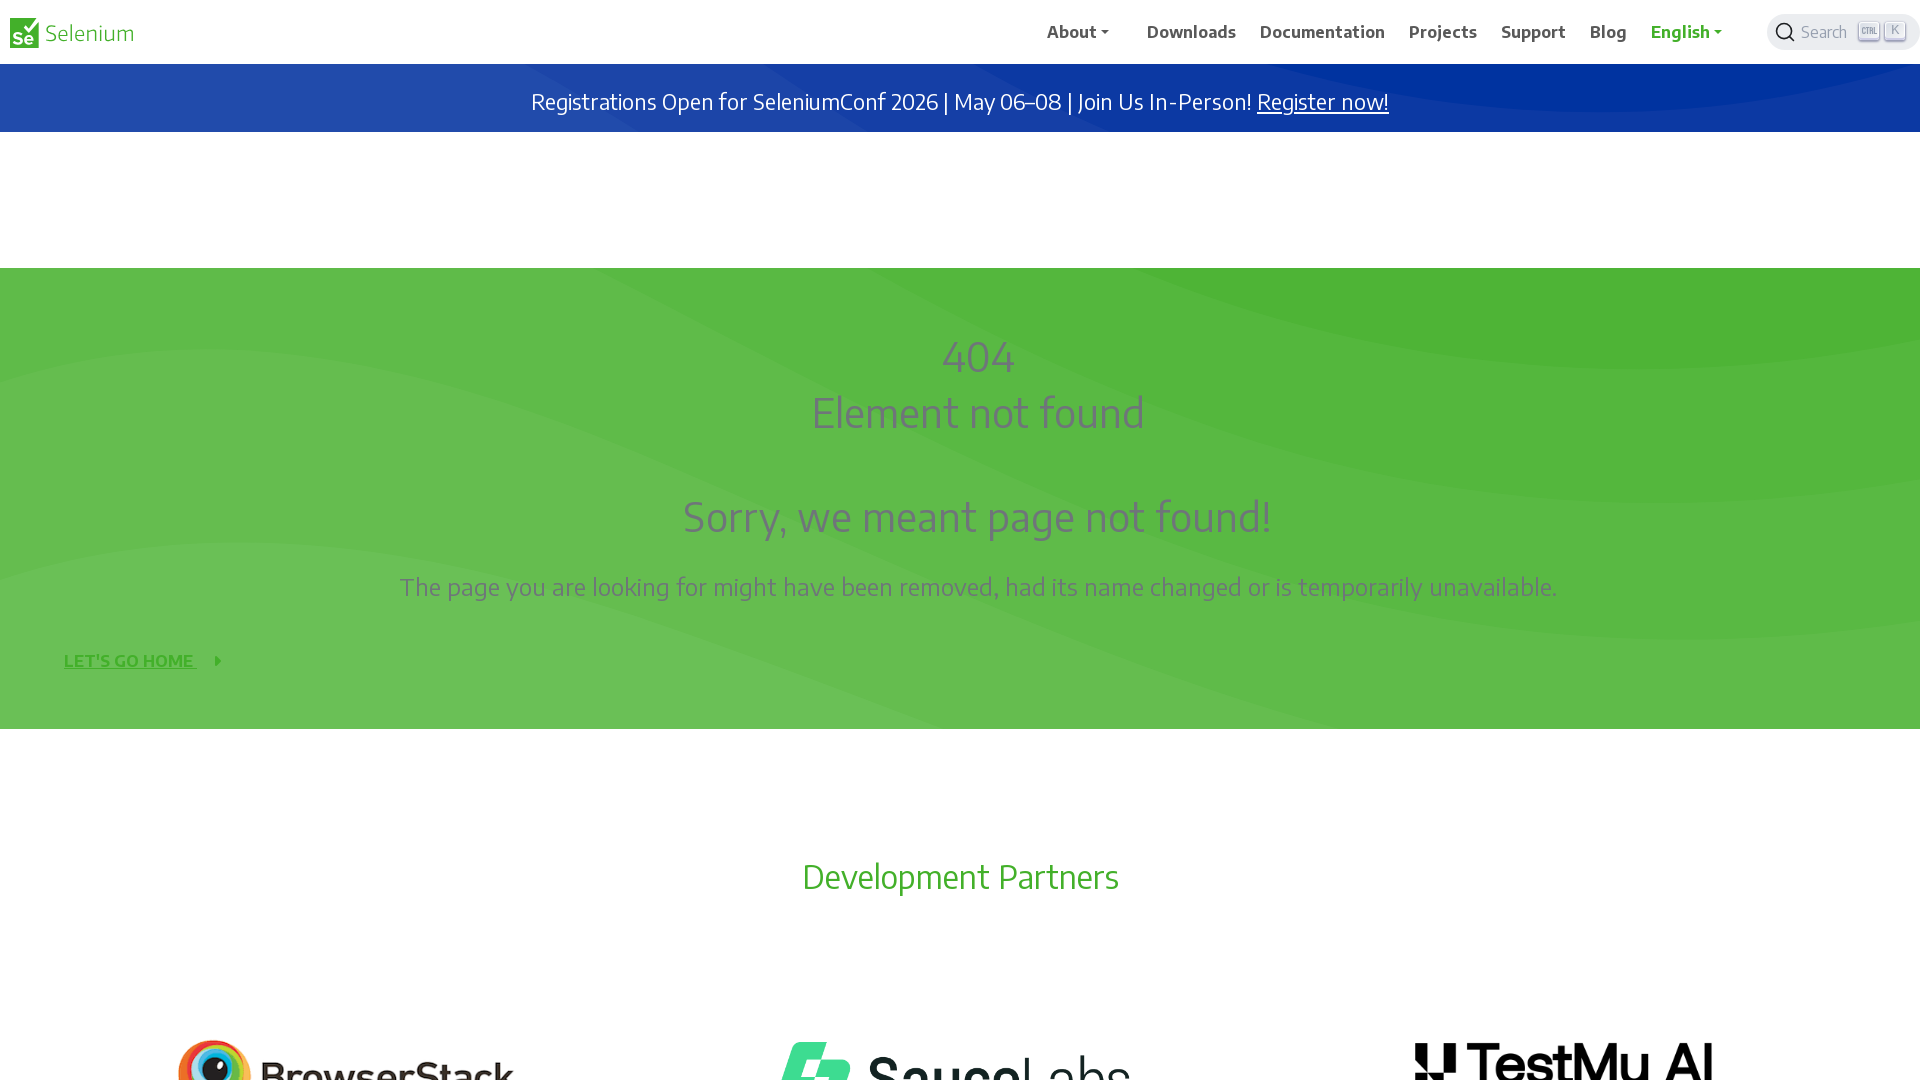

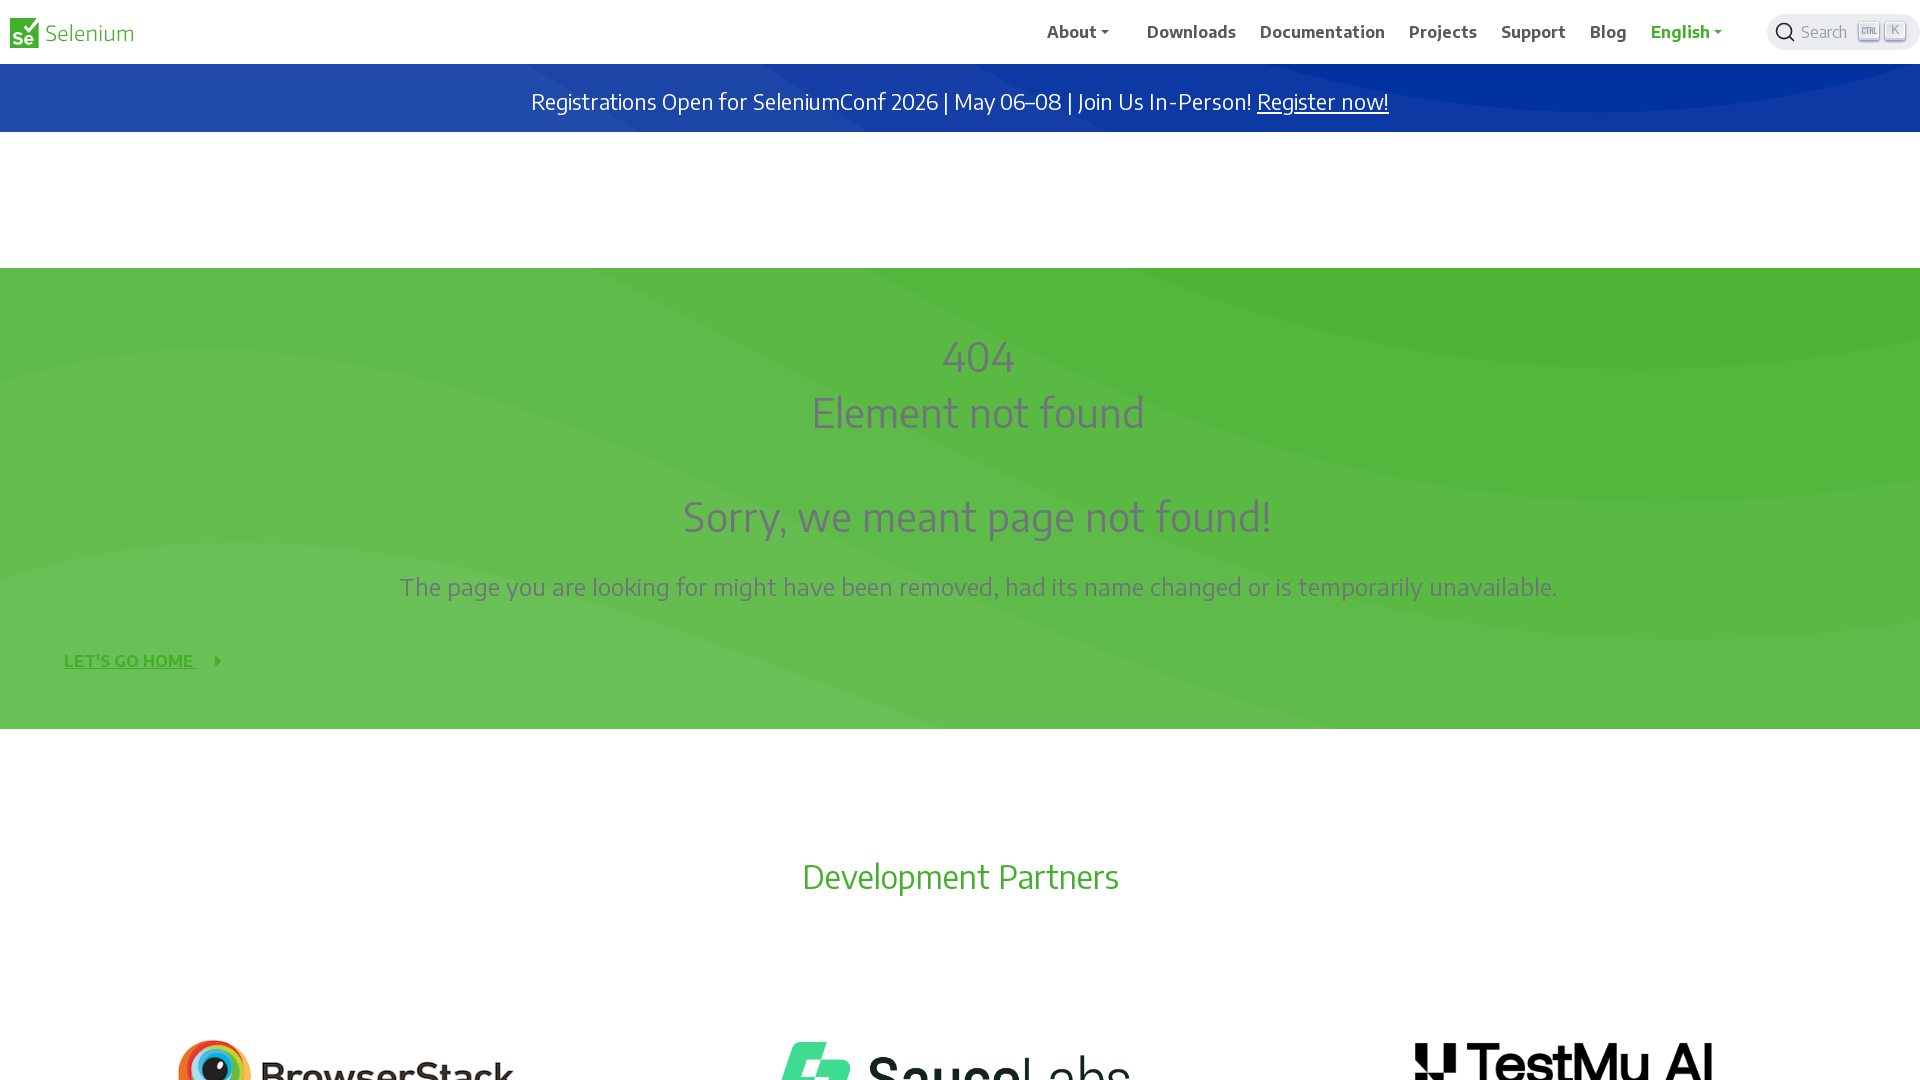